Tests dropdown selection functionality by iterating through all available options and selecting each one

Starting URL: https://syntaxprojects.com/basic-select-dropdown-demo.php

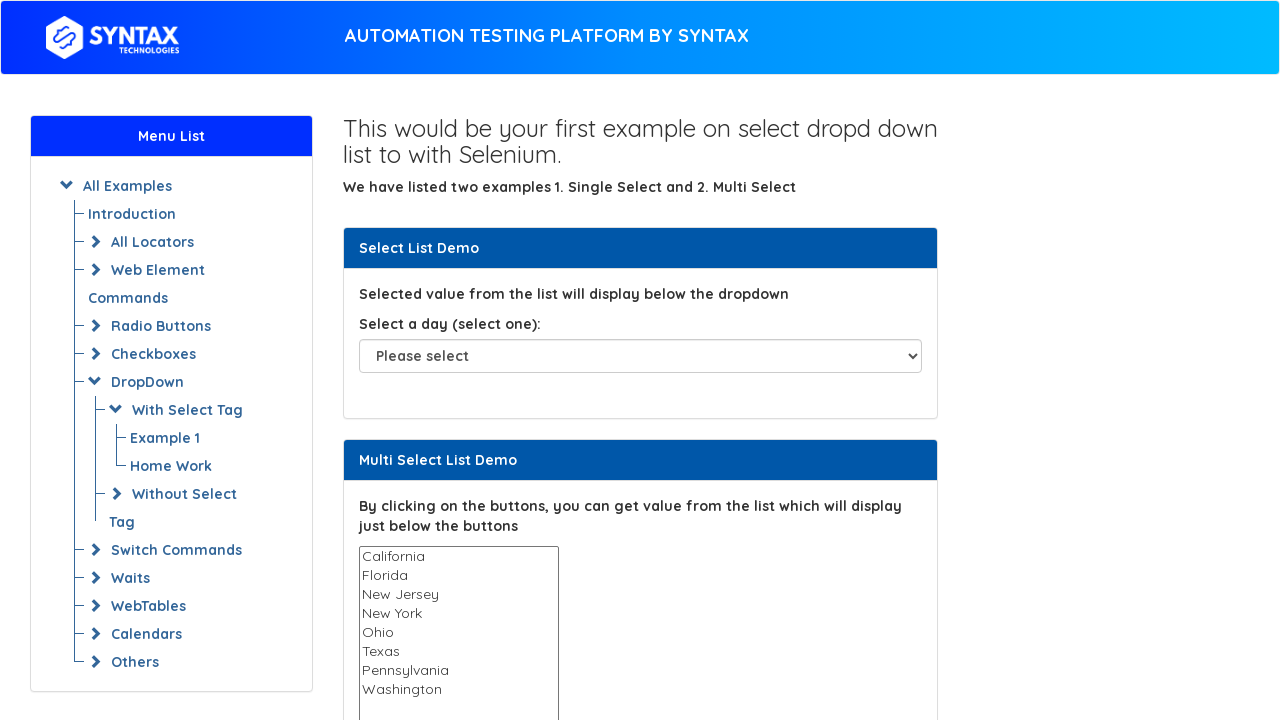

Located dropdown element with id 'select-demo'
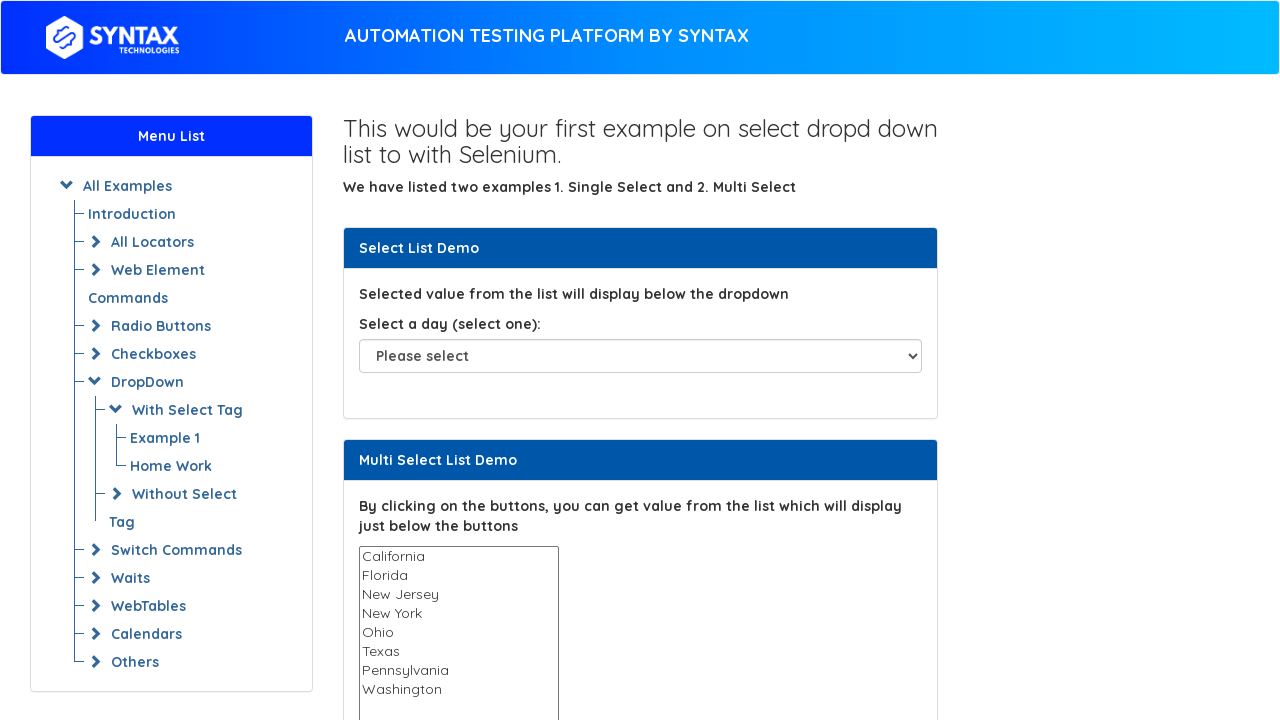

Retrieved all dropdown options
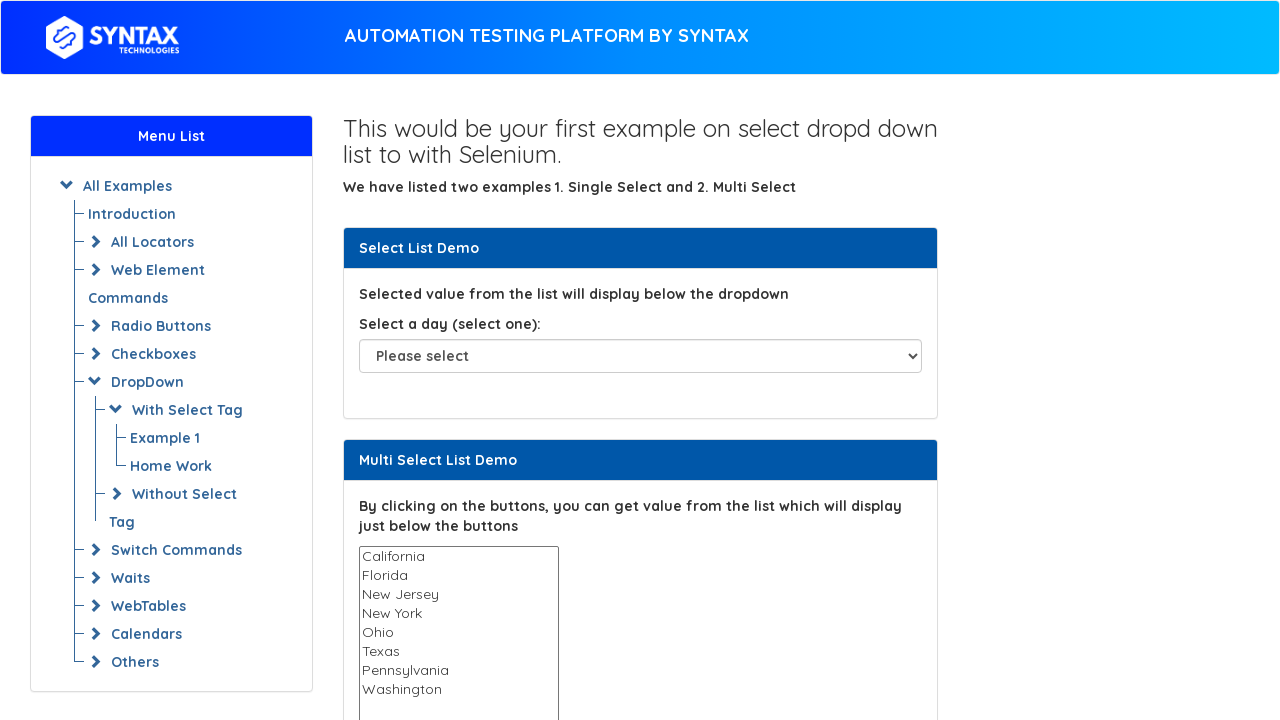

Selected dropdown option at index 1 on #select-demo
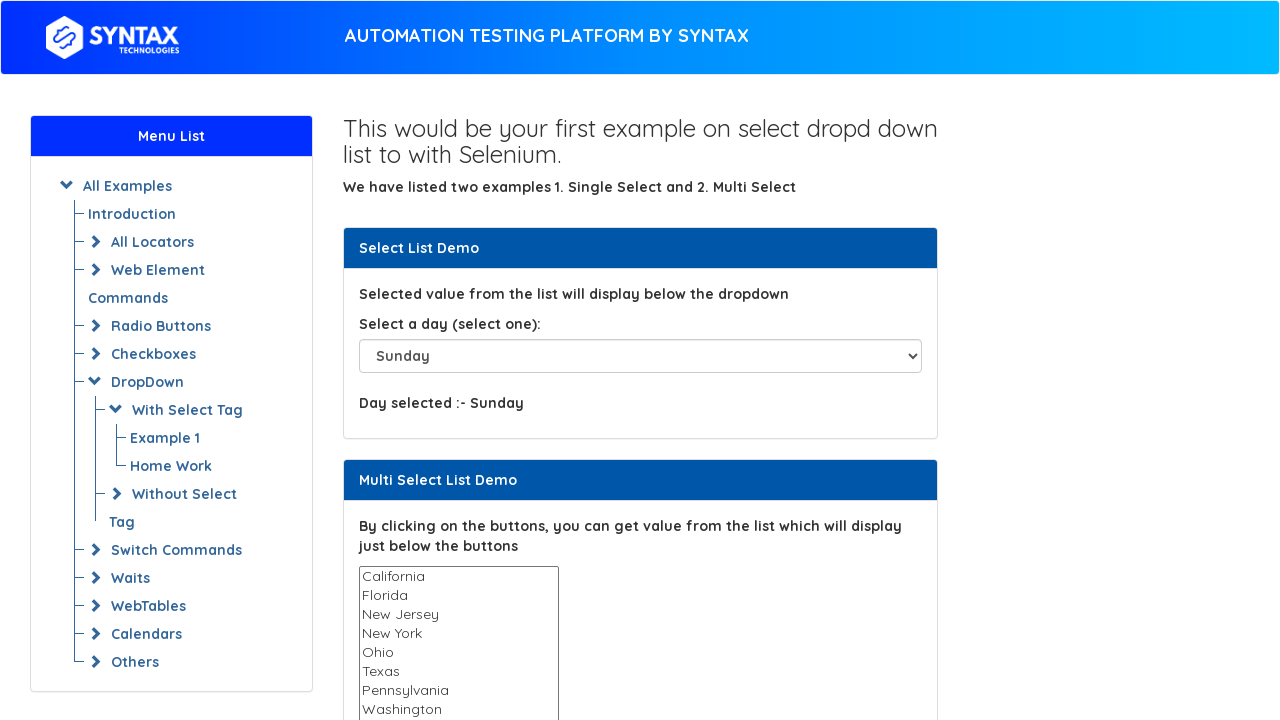

Waited 1000ms after selecting option 1 to observe the change
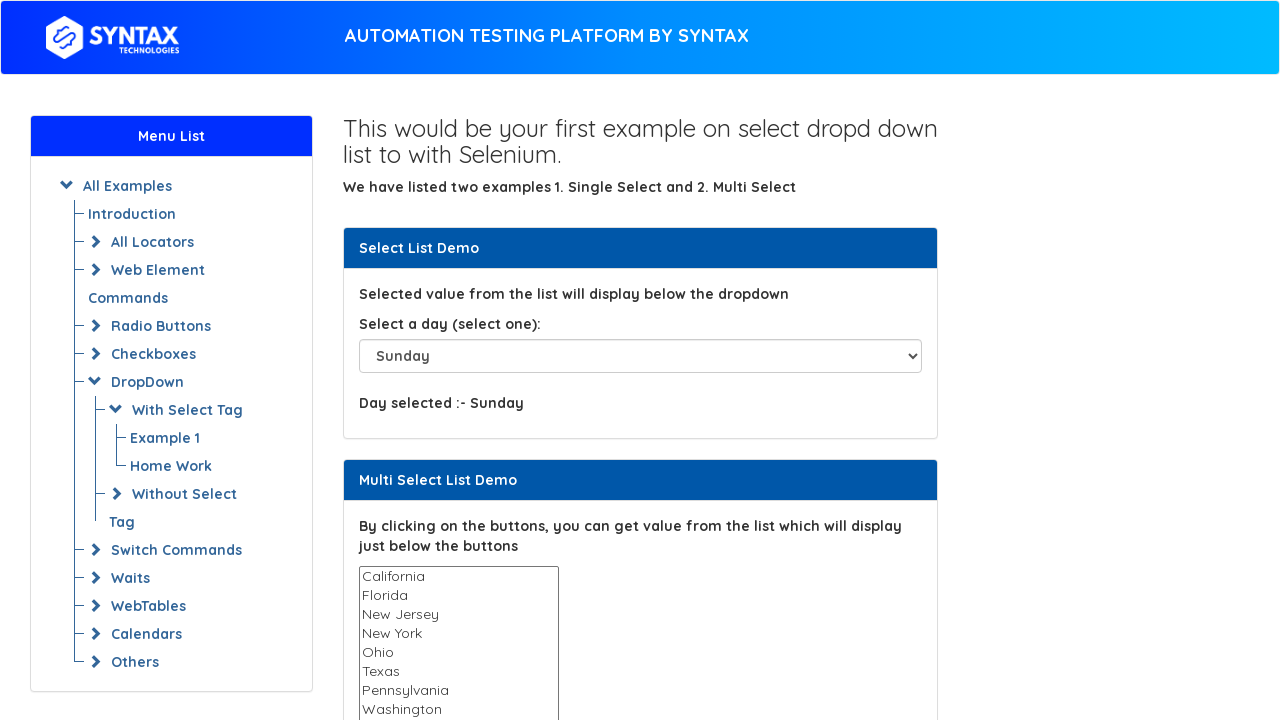

Selected dropdown option at index 2 on #select-demo
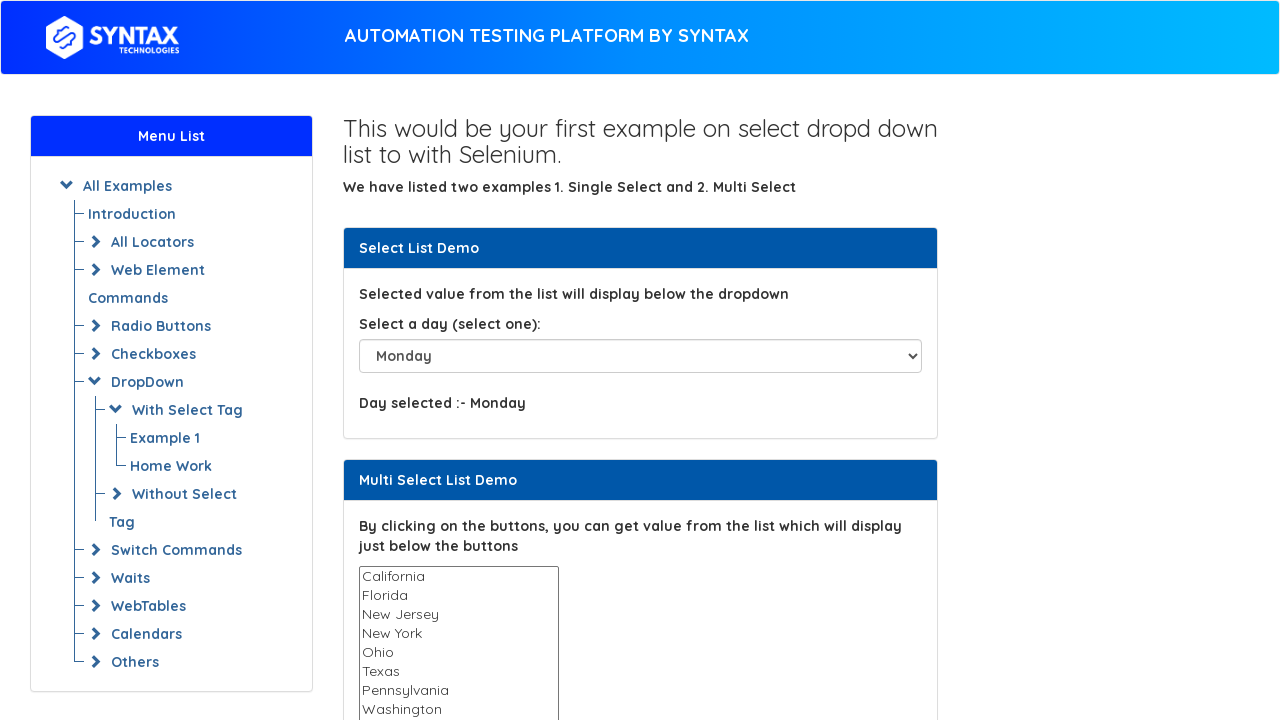

Waited 1000ms after selecting option 2 to observe the change
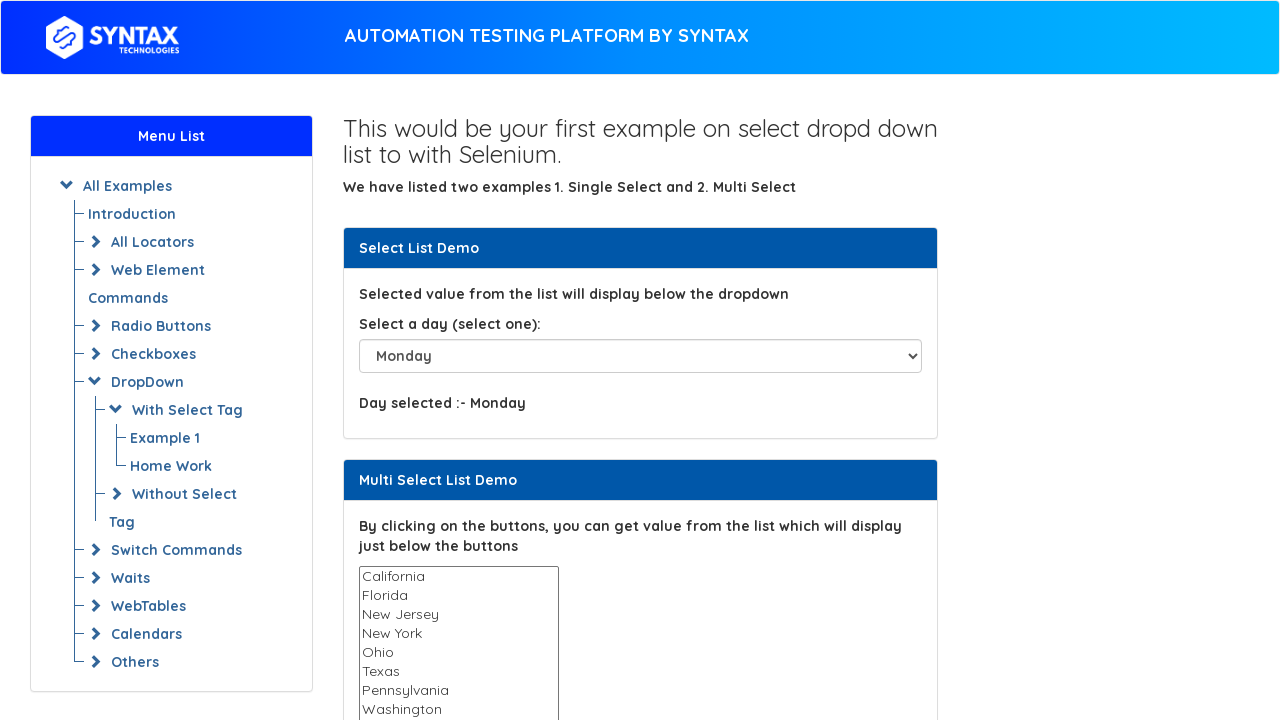

Selected dropdown option at index 3 on #select-demo
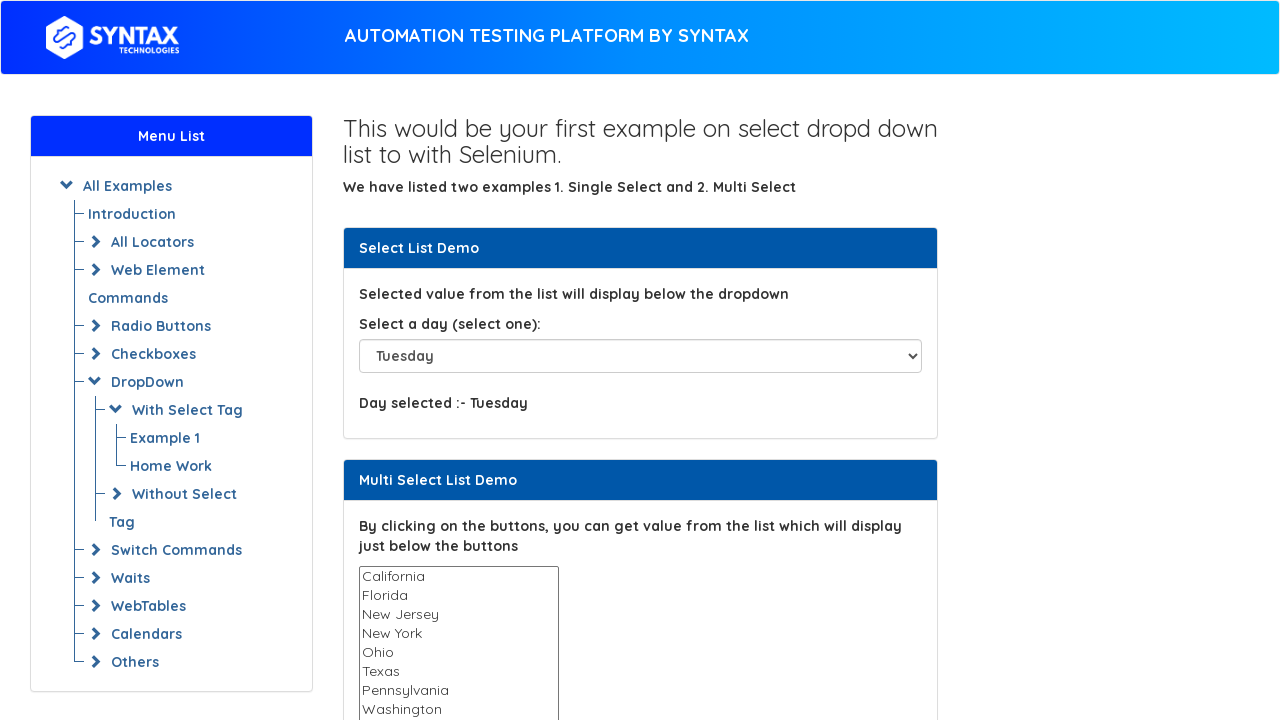

Waited 1000ms after selecting option 3 to observe the change
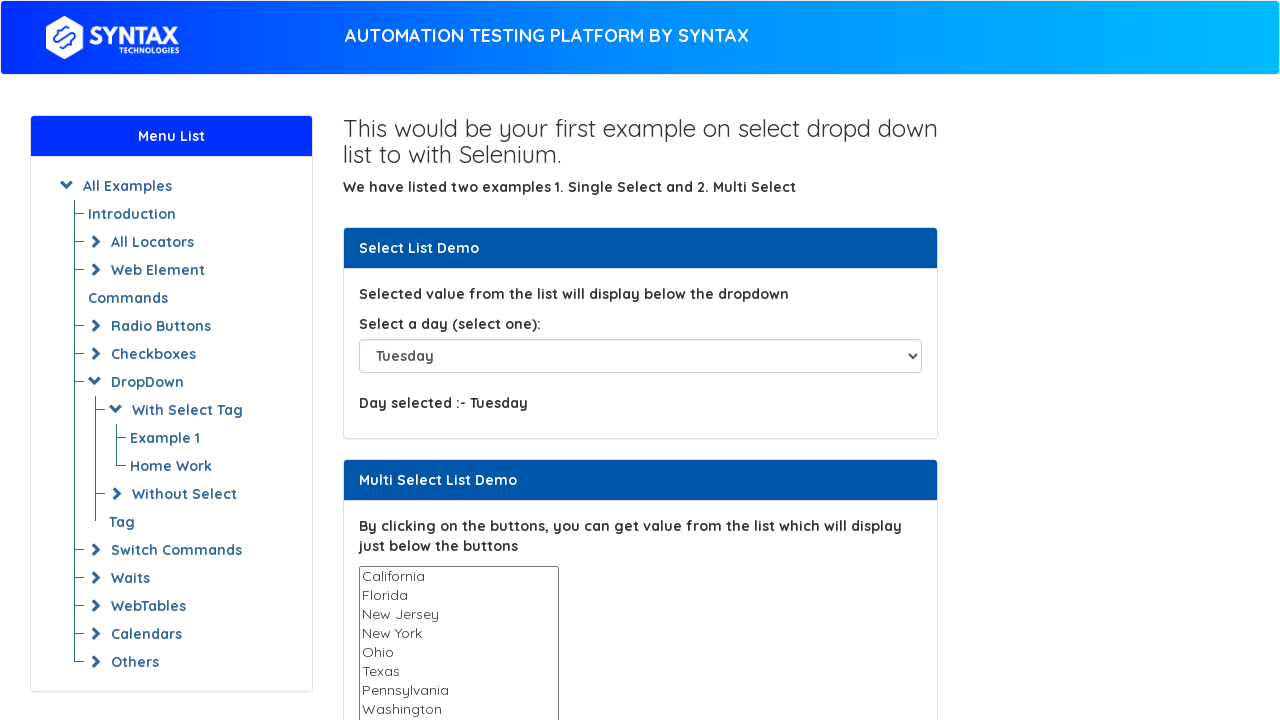

Selected dropdown option at index 4 on #select-demo
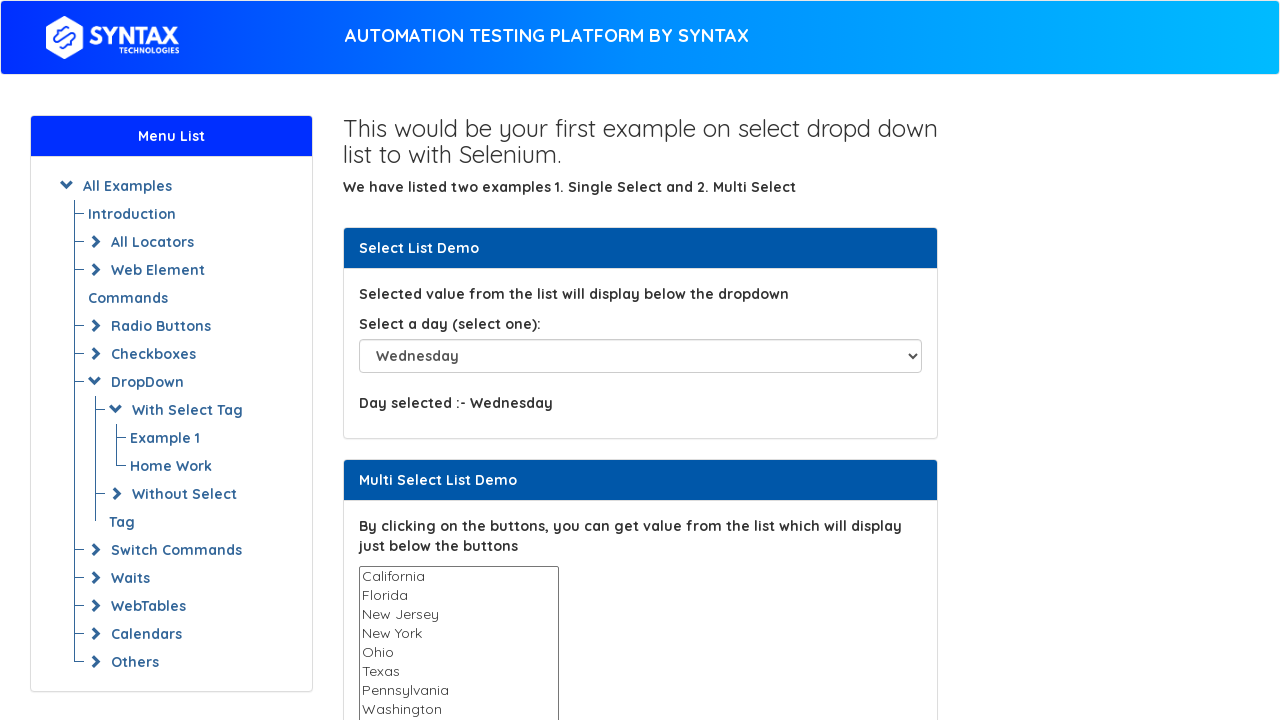

Waited 1000ms after selecting option 4 to observe the change
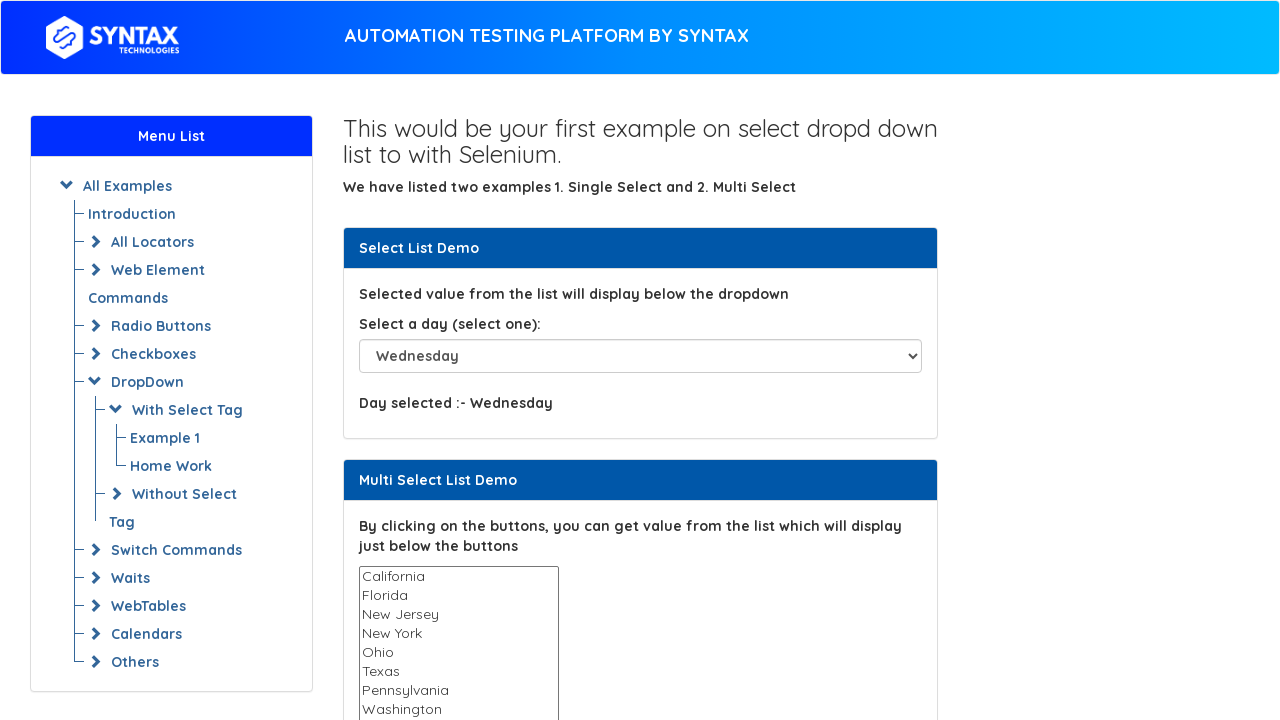

Selected dropdown option at index 5 on #select-demo
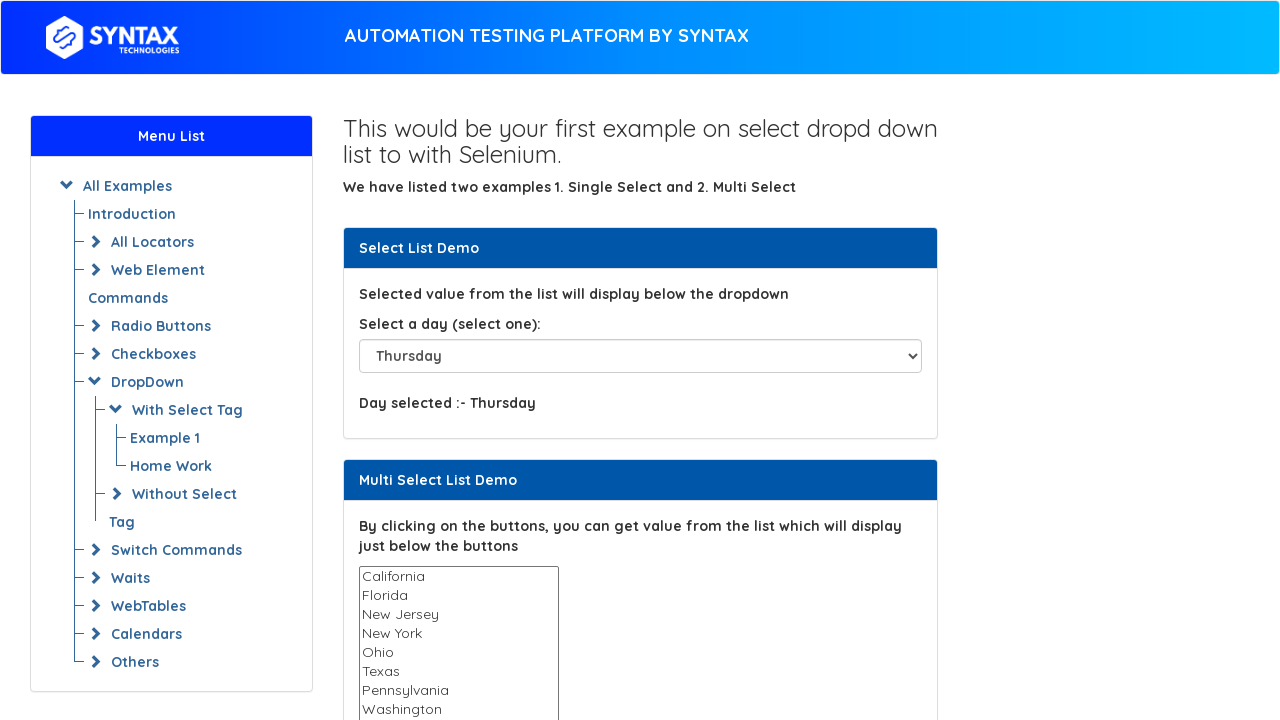

Waited 1000ms after selecting option 5 to observe the change
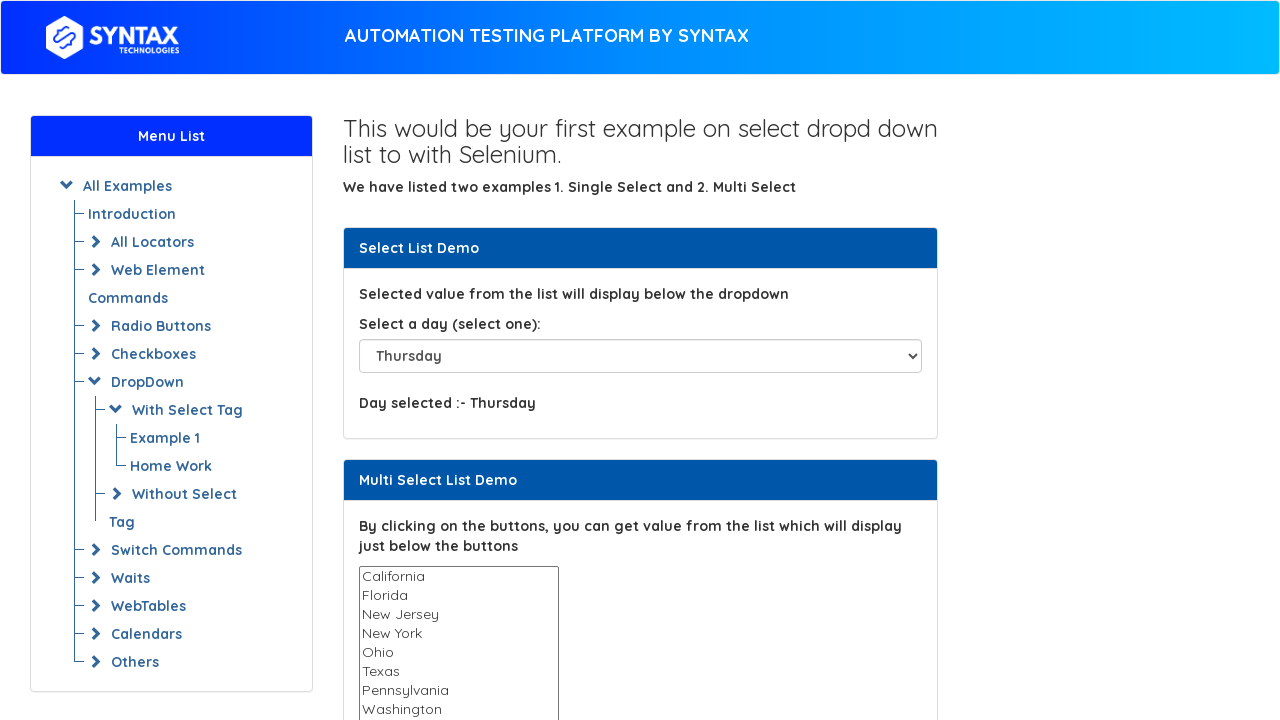

Selected dropdown option at index 6 on #select-demo
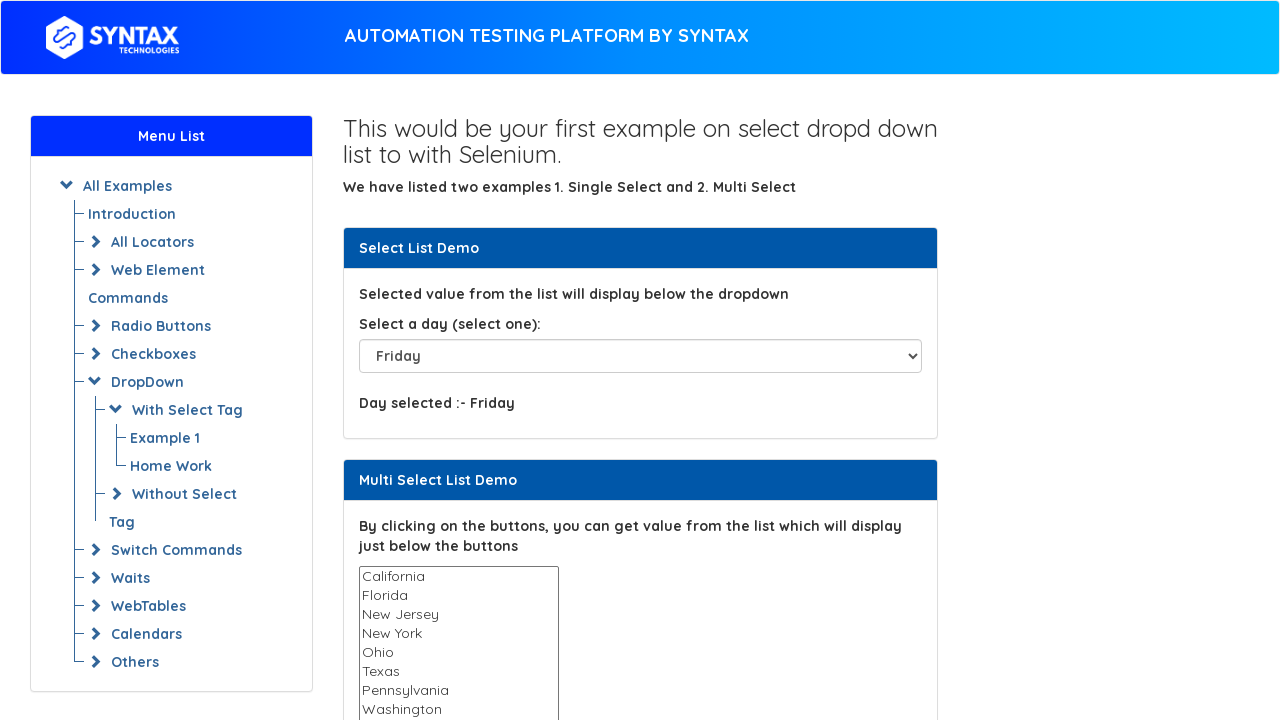

Waited 1000ms after selecting option 6 to observe the change
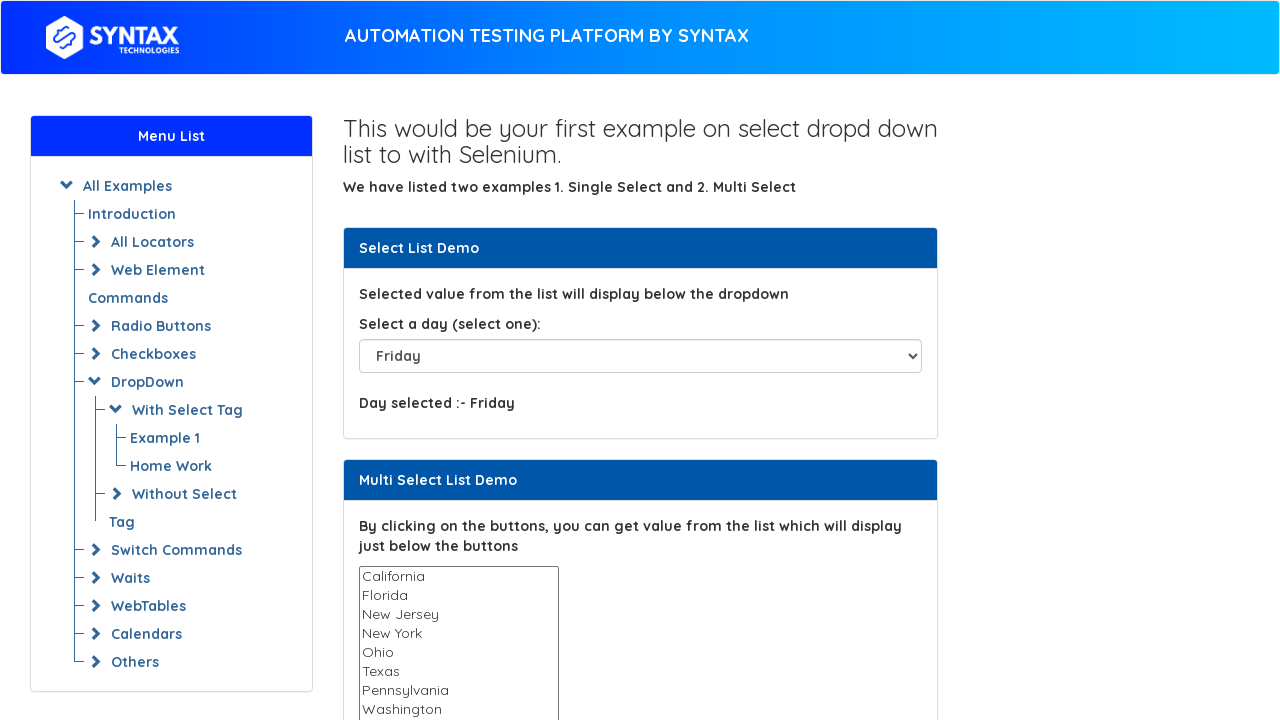

Selected dropdown option at index 7 on #select-demo
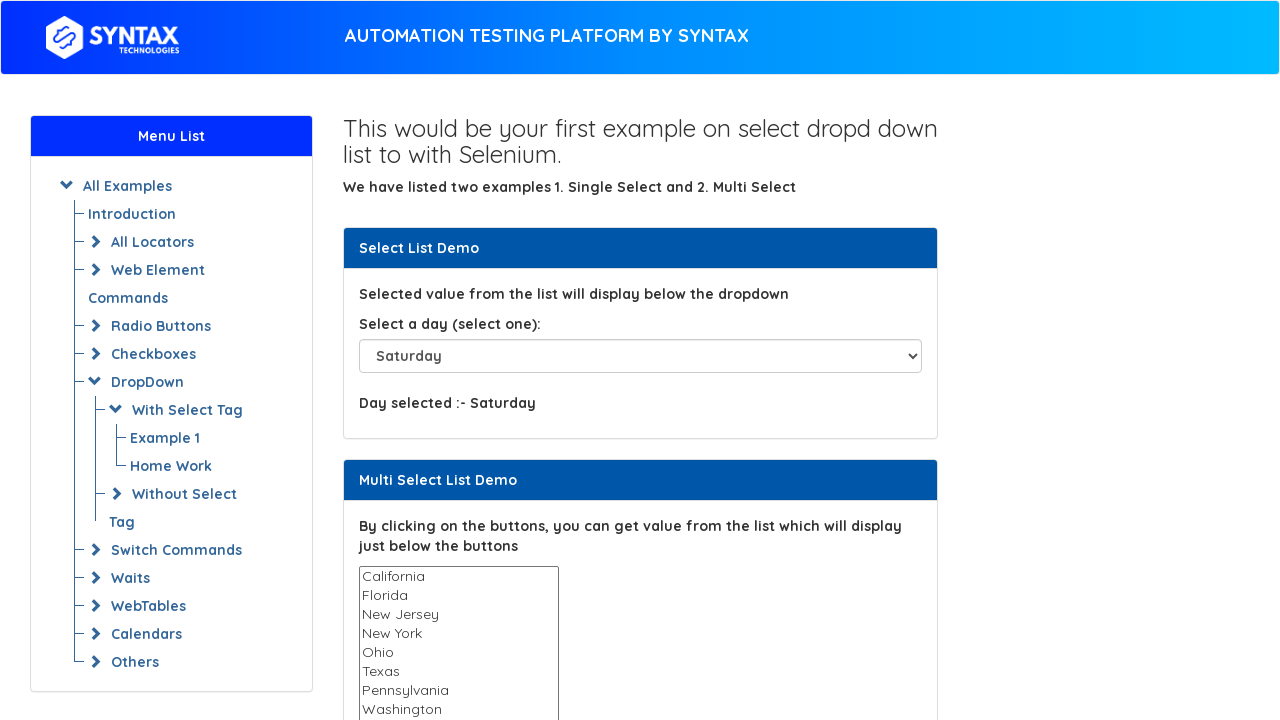

Waited 1000ms after selecting option 7 to observe the change
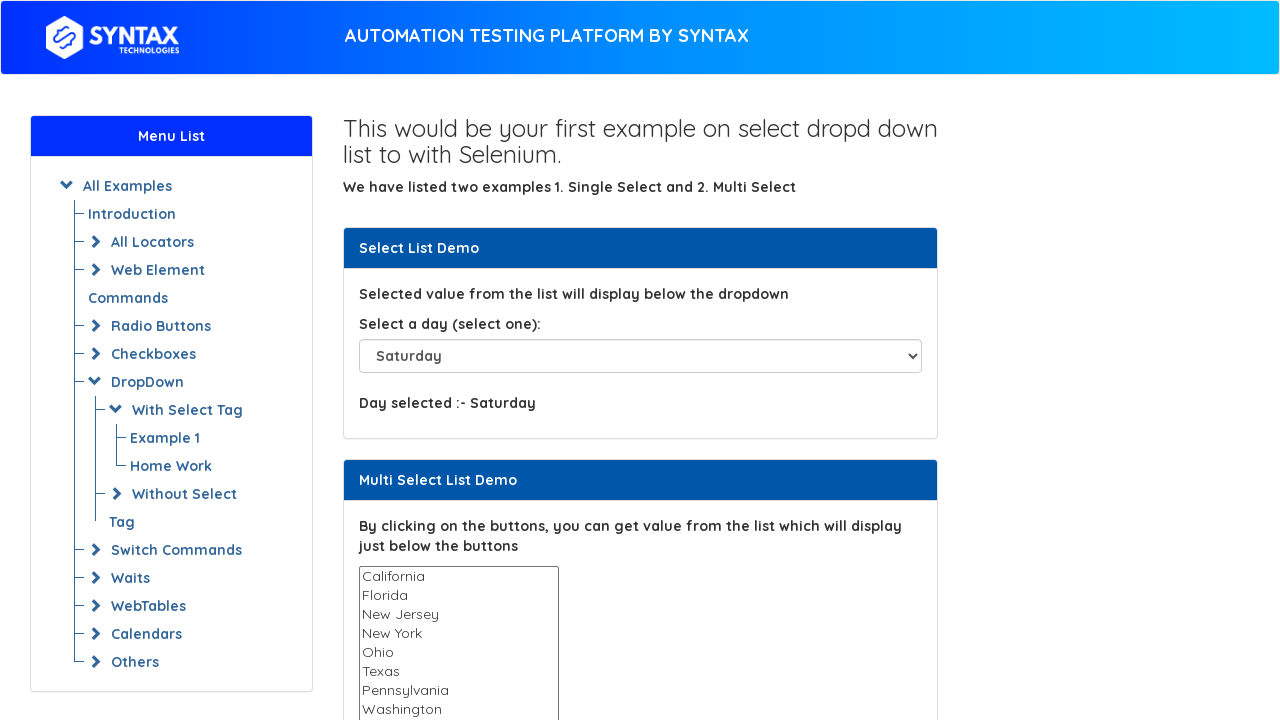

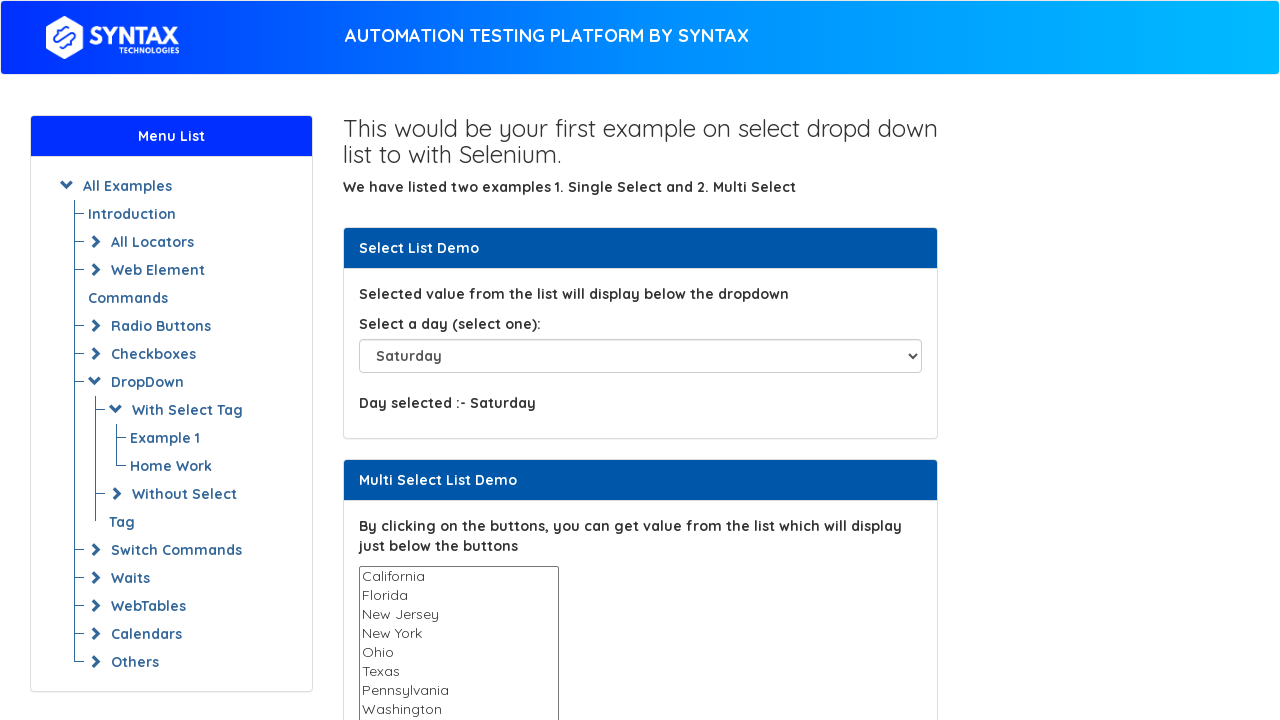